Tests the add/remove elements functionality by clicking "Add Element" button to create a Delete button, verifying it's displayed, clicking the Delete button to remove it, and verifying the element is no longer present.

Starting URL: https://practice.cydeo.com/add_remove_elements/

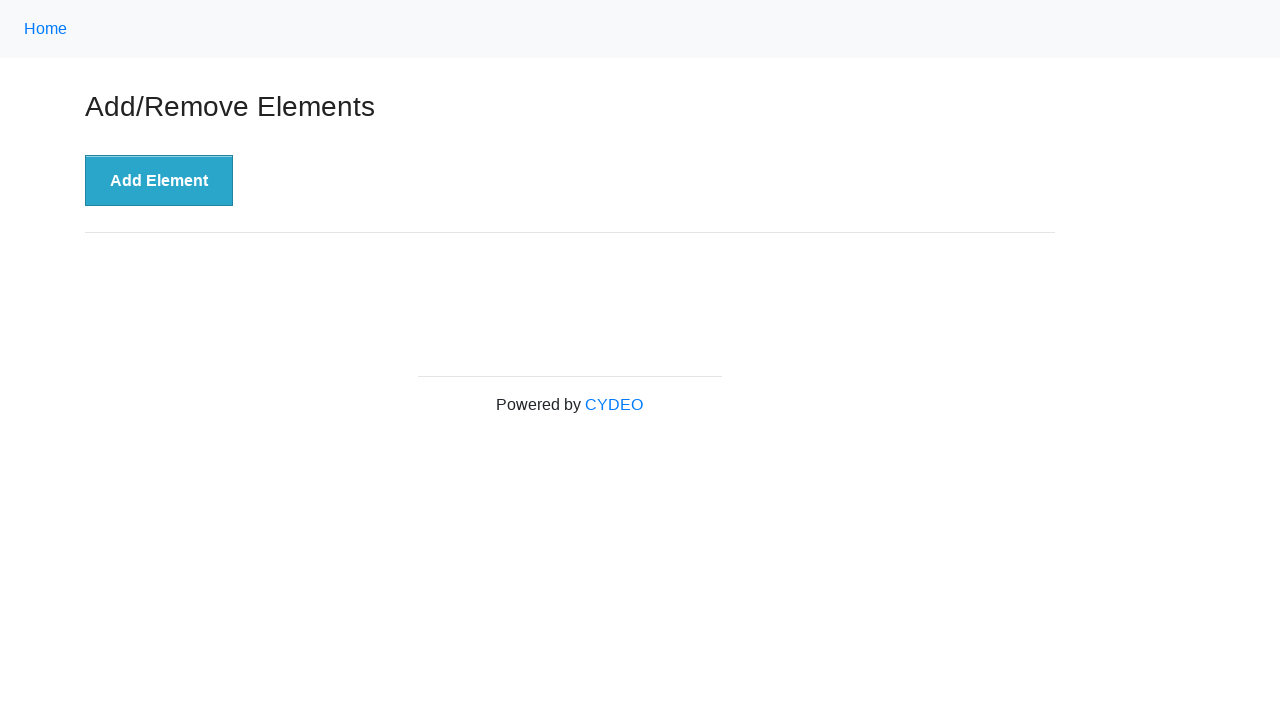

Navigated to add/remove elements practice page
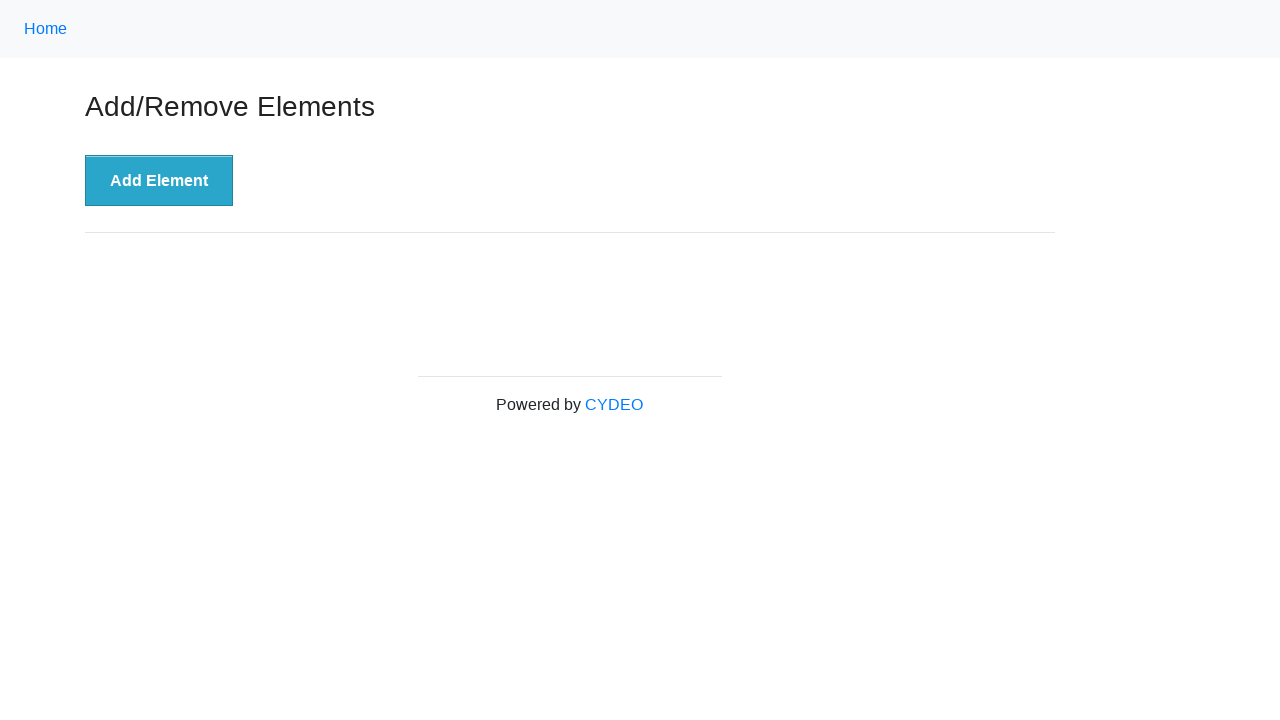

Clicked 'Add Element' button to create a Delete button at (159, 181) on xpath=//button[.='Add Element']
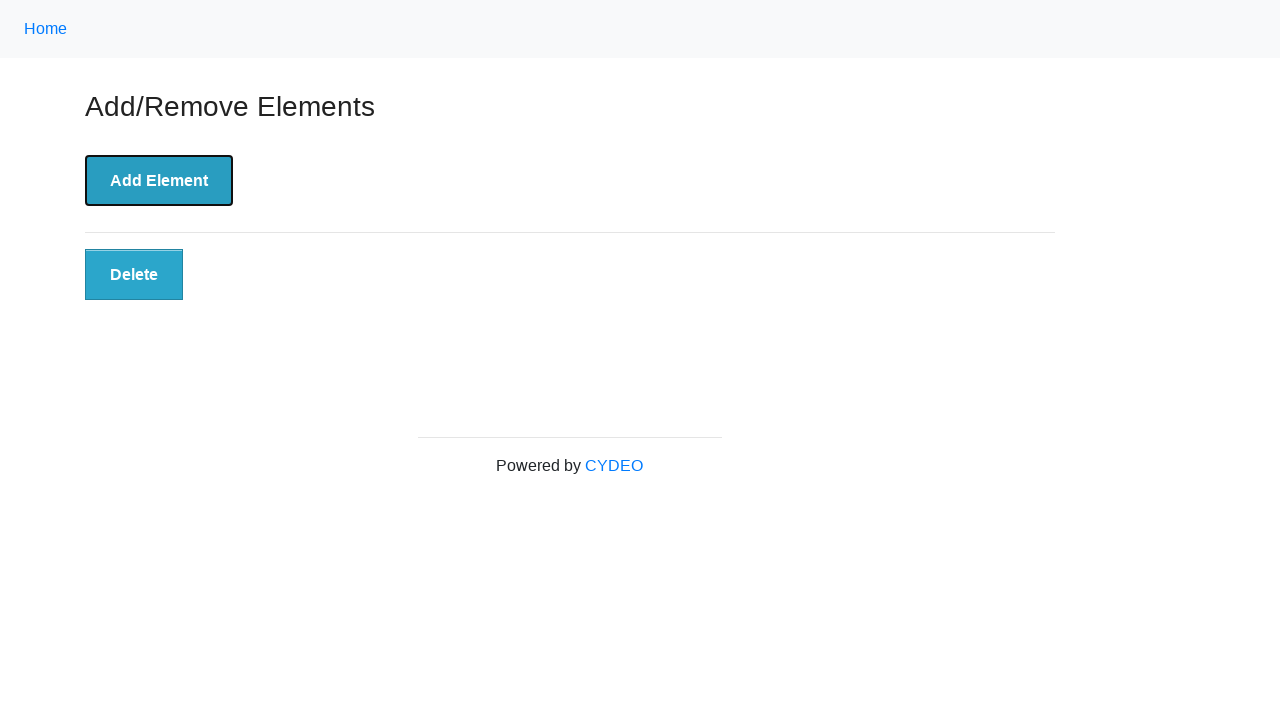

Delete button appeared and is visible
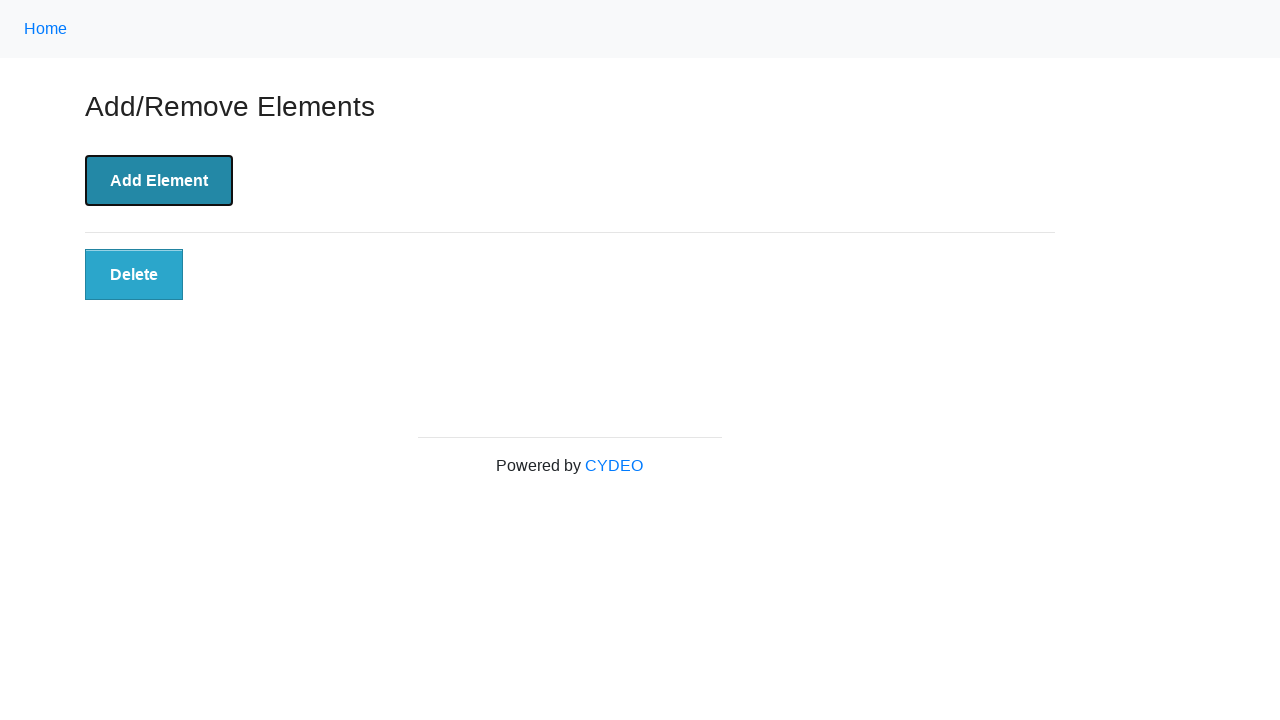

Clicked the Delete button to remove the element at (134, 275) on xpath=//button[@class='added-manually']
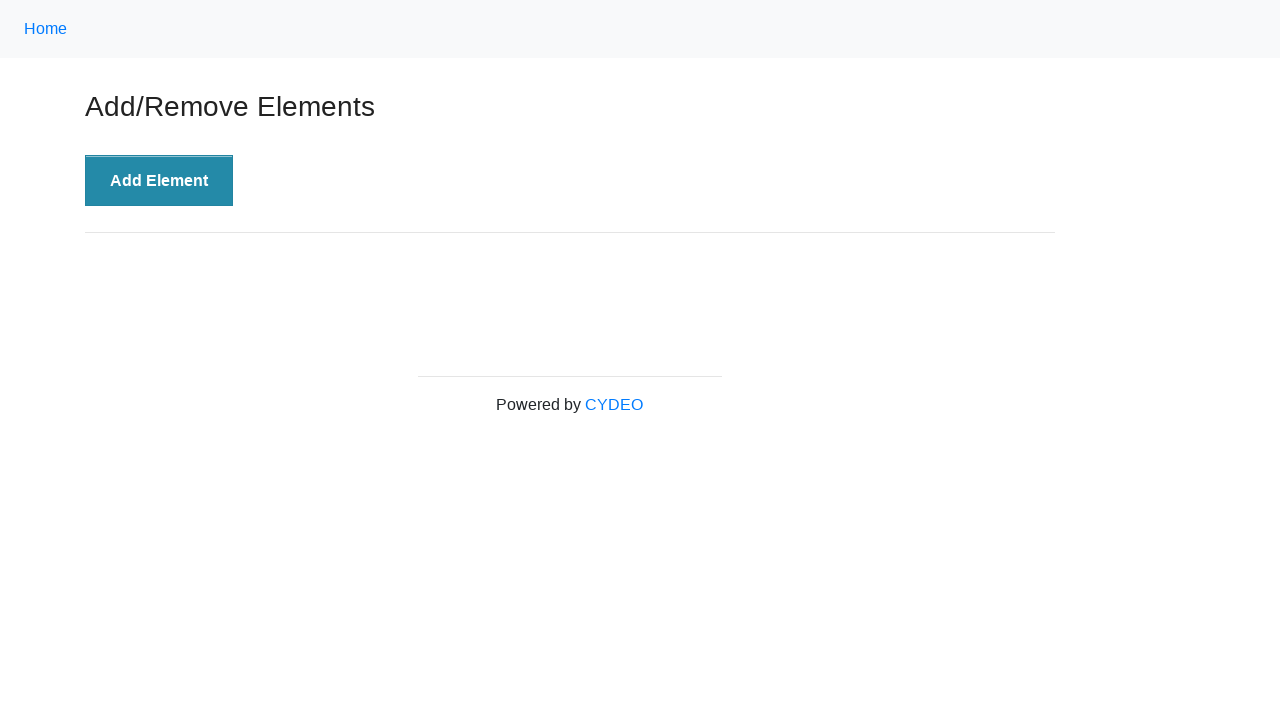

Verified that the Delete button is no longer present in the DOM
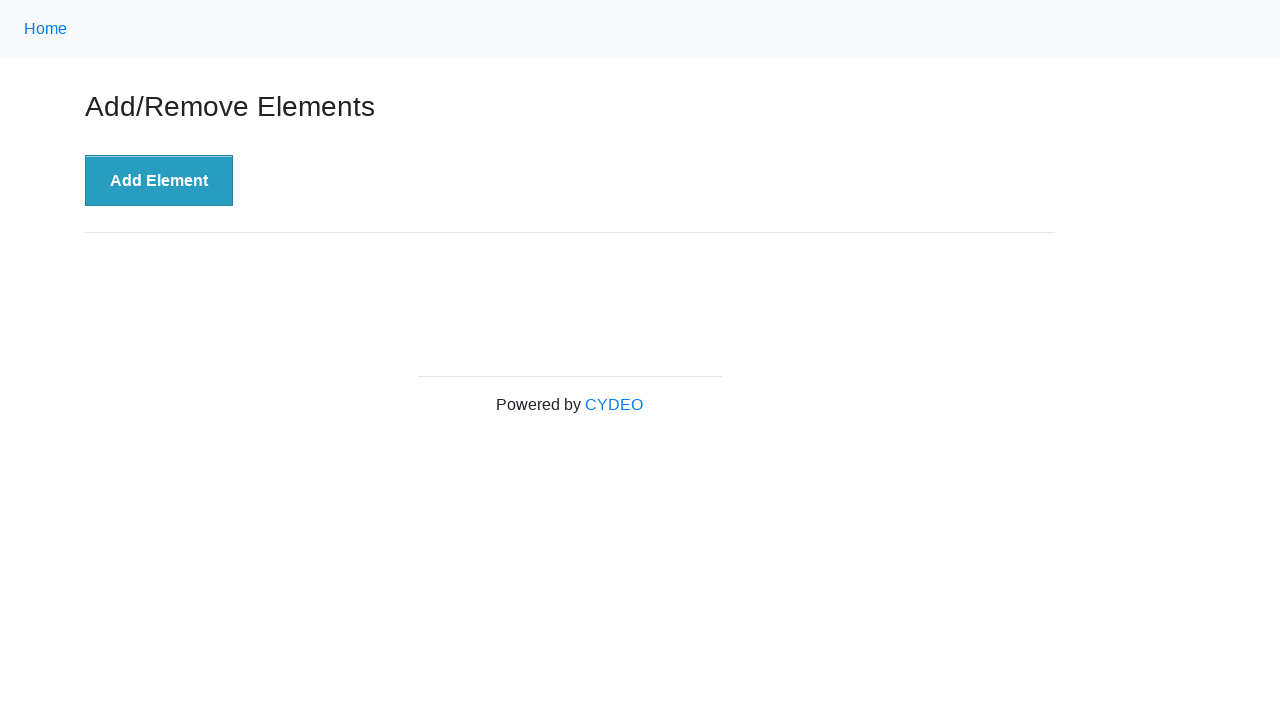

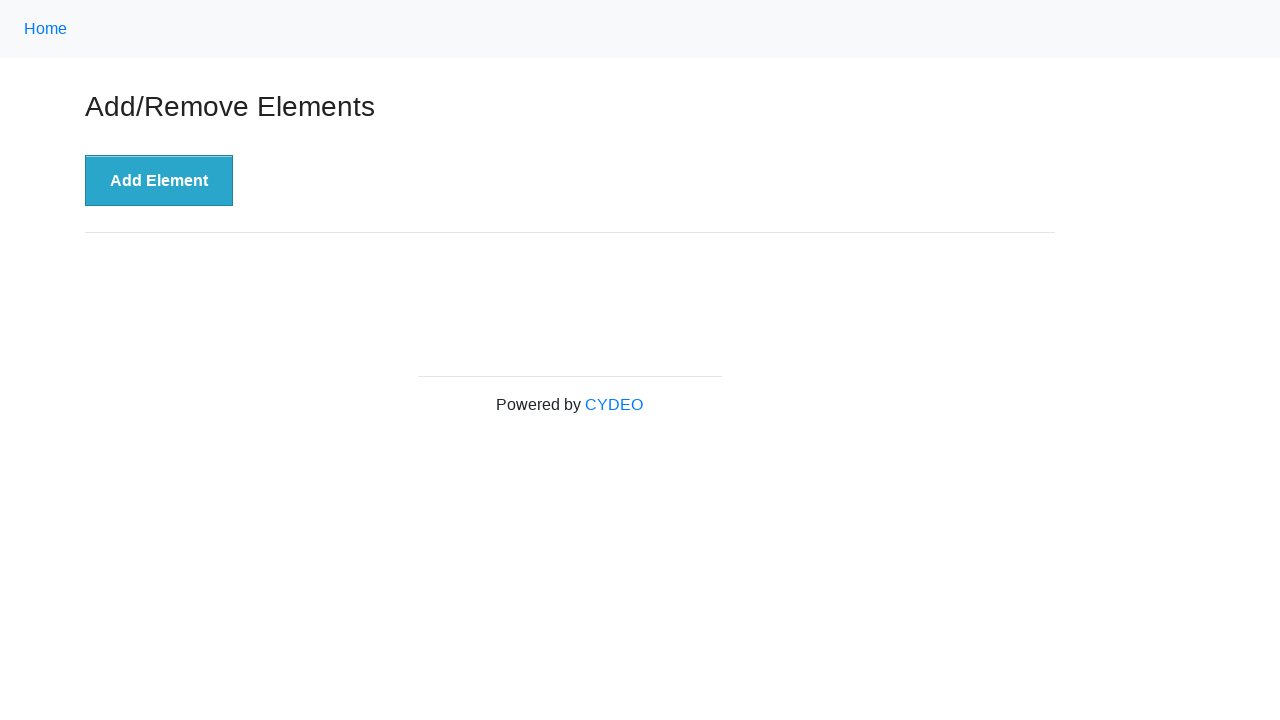